Dynamically loads jQuery and jQuery Growl library onto a page, then displays a growl notification message

Starting URL: http://the-internet.herokuapp.com

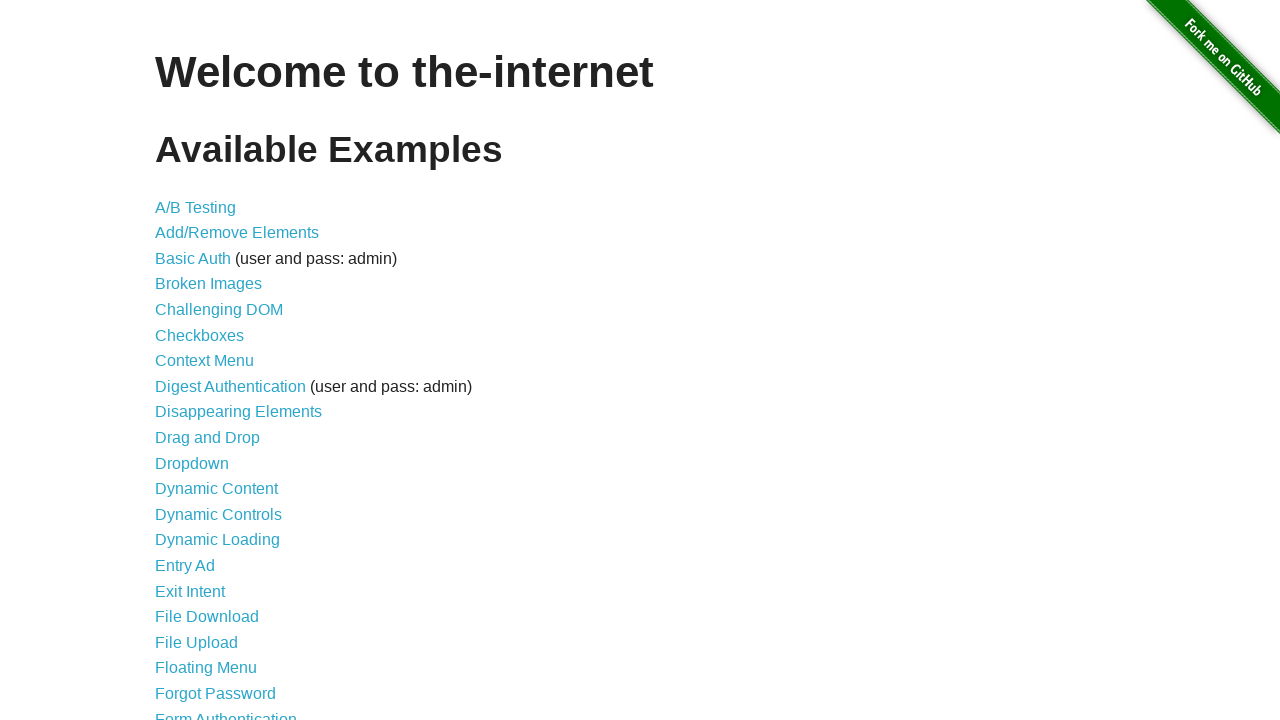

Injected jQuery library onto the page if not already present
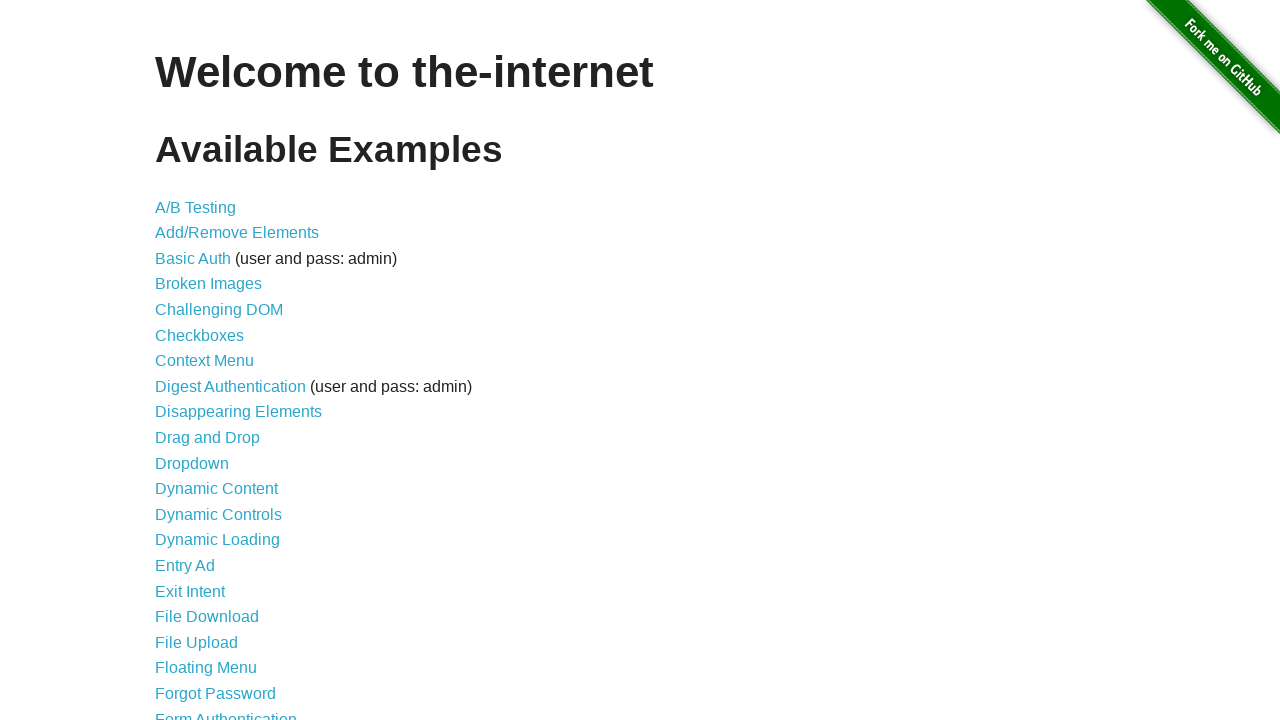

Loaded jQuery Growl library using jQuery getScript
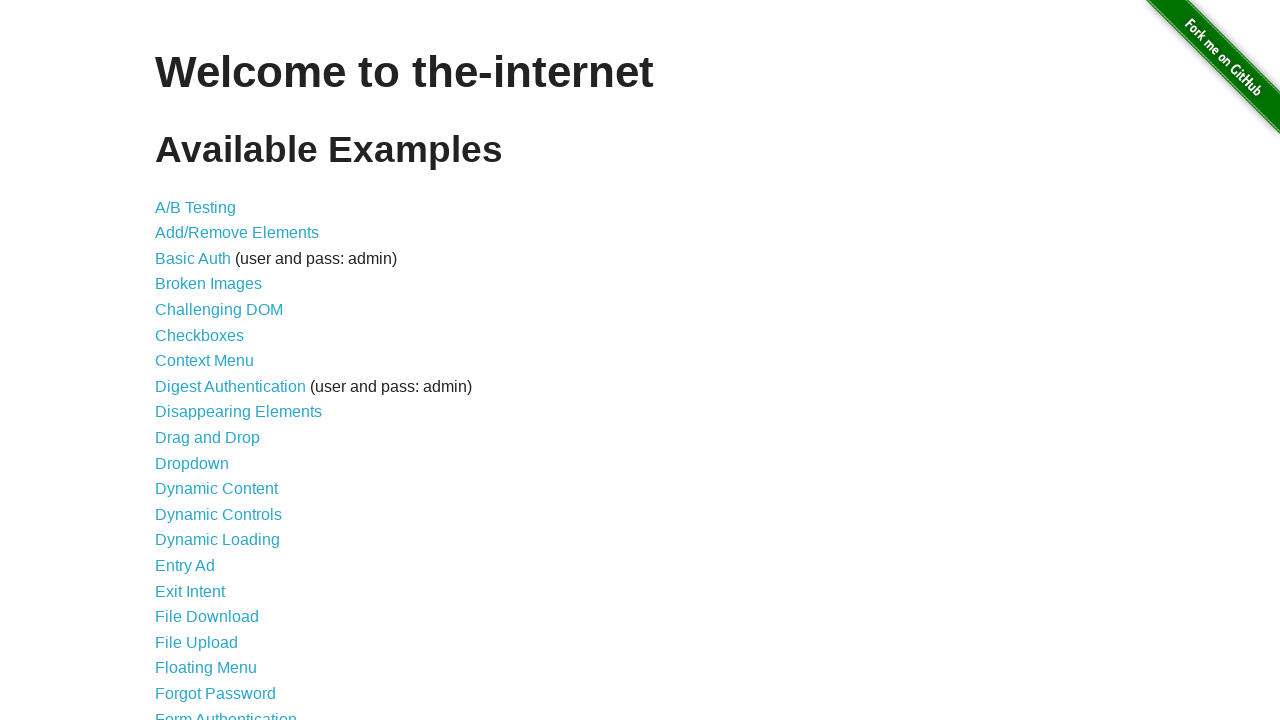

Injected jQuery Growl CSS stylesheet into page head
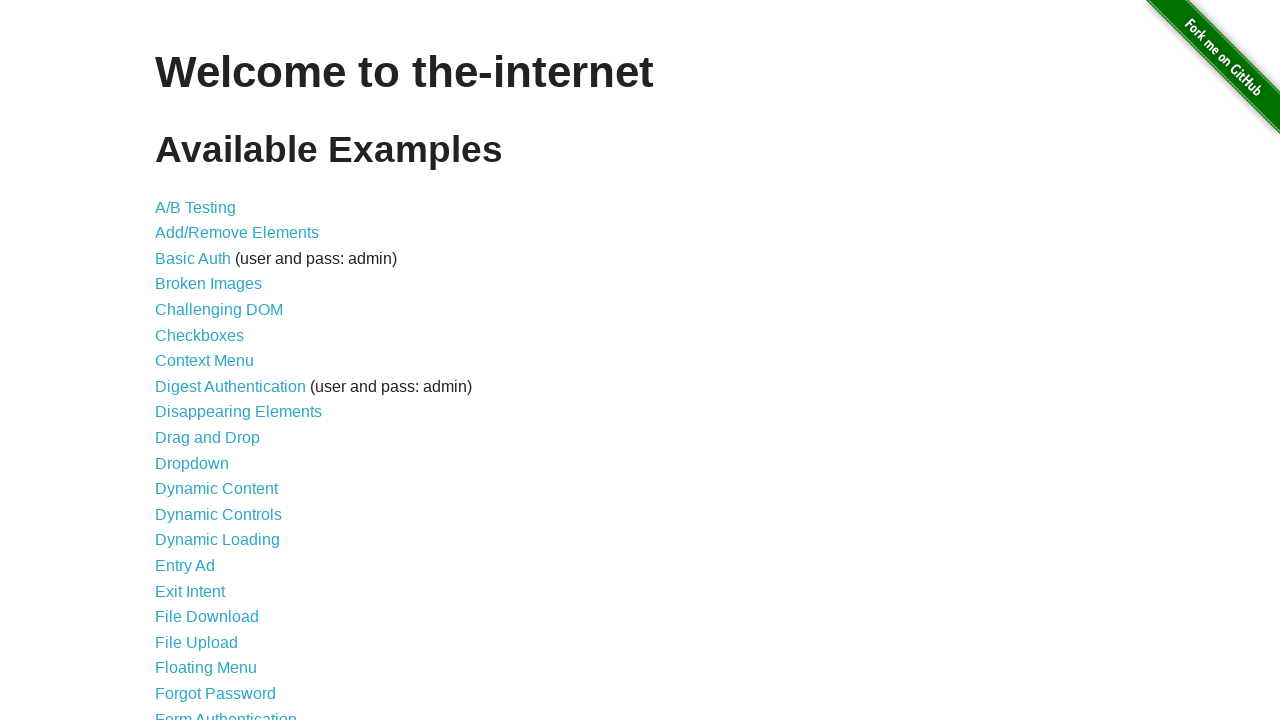

Waited 1 second for scripts to load
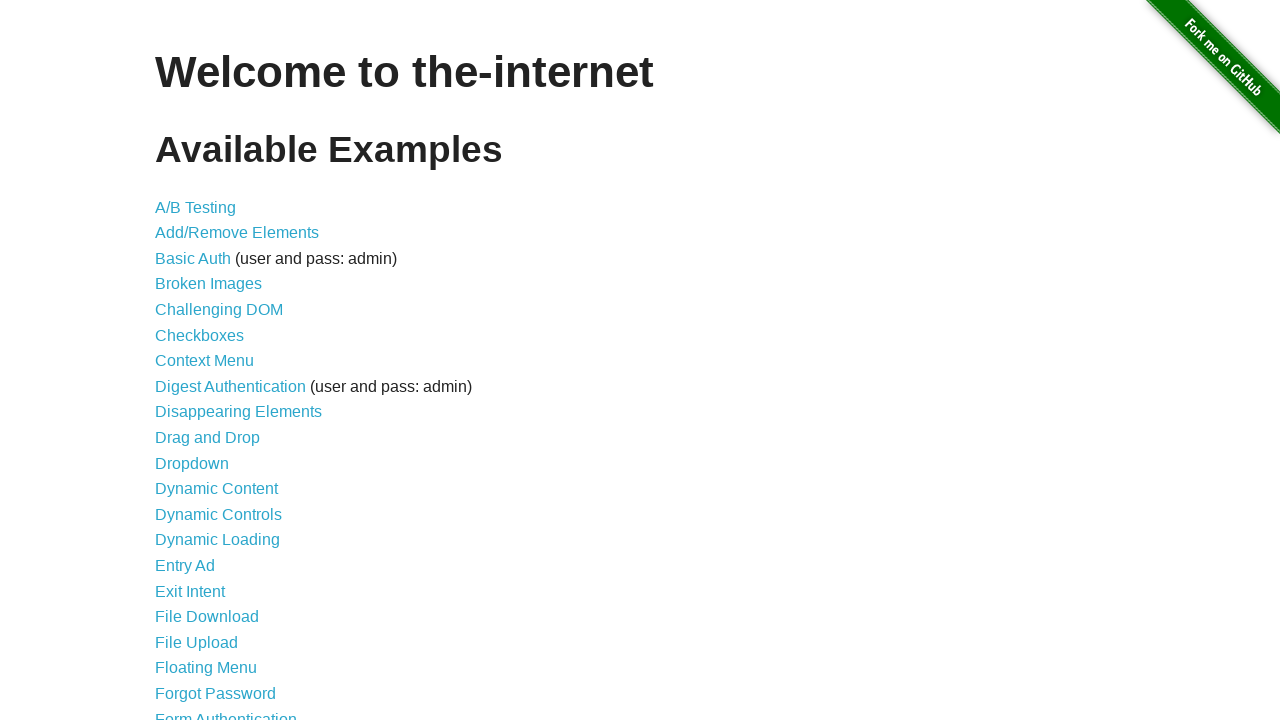

Displayed growl notification with title 'GET' and message '/'
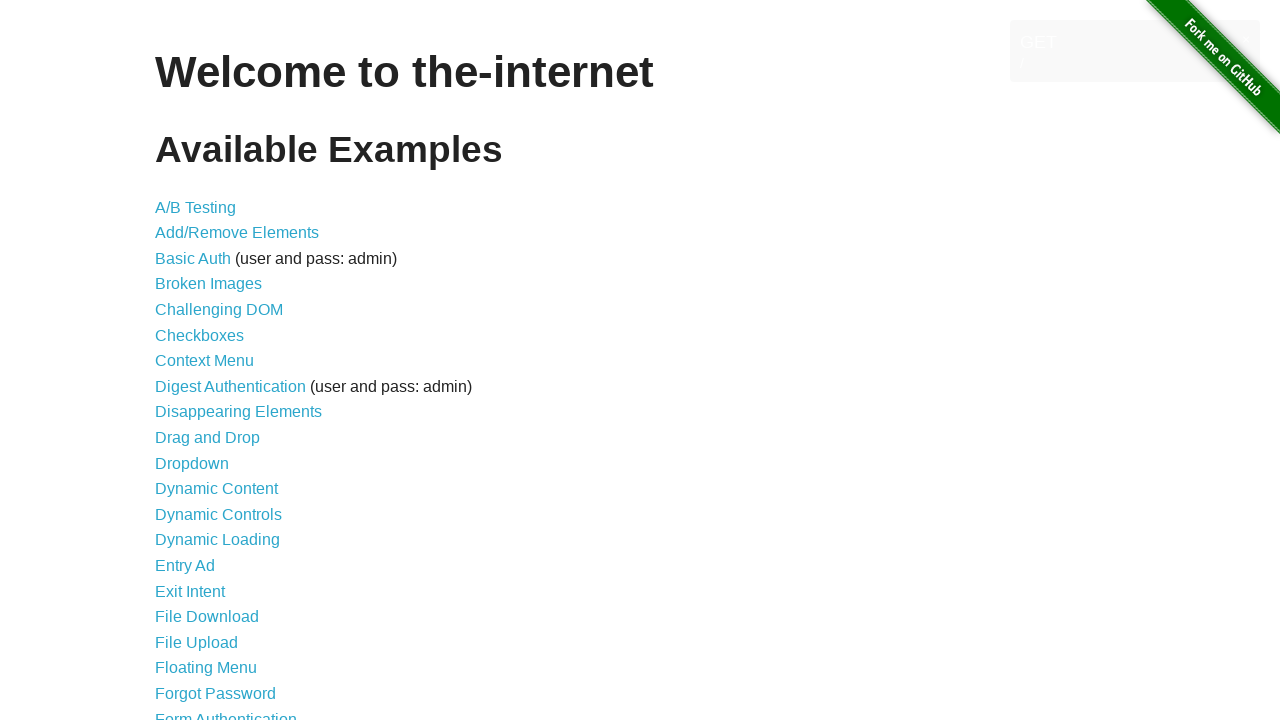

Waited 3 seconds to keep growl notification visible
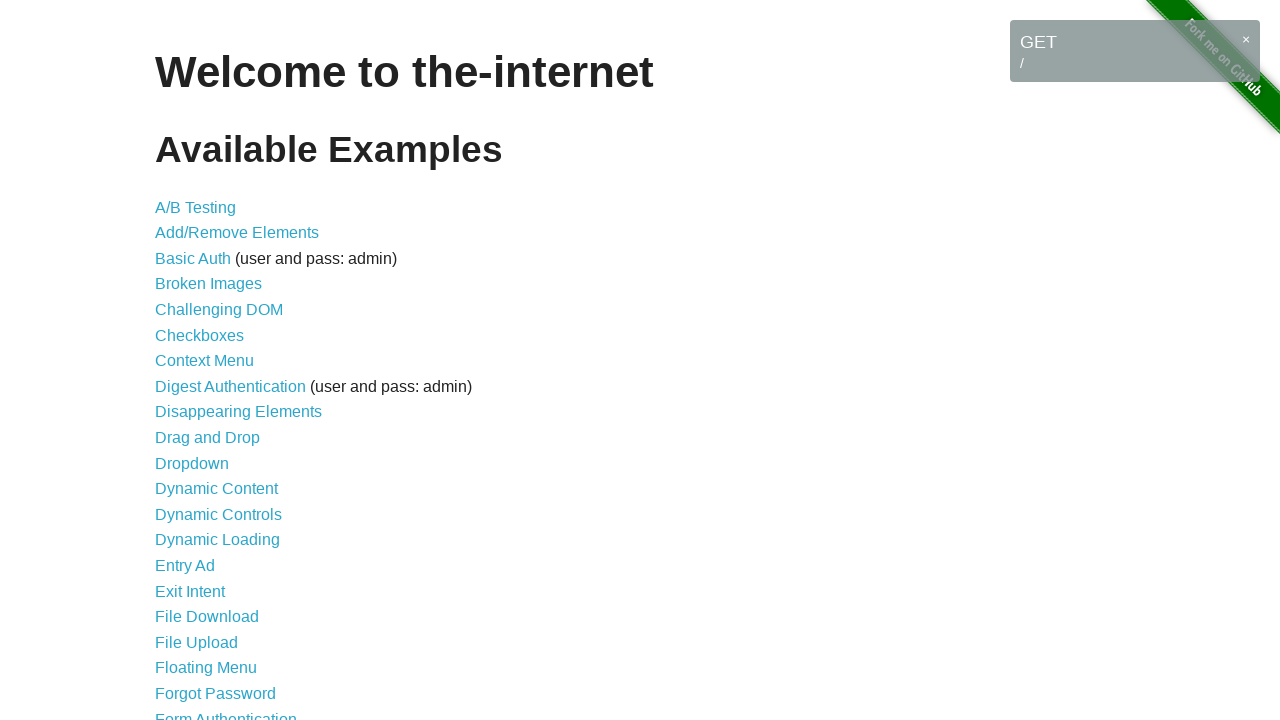

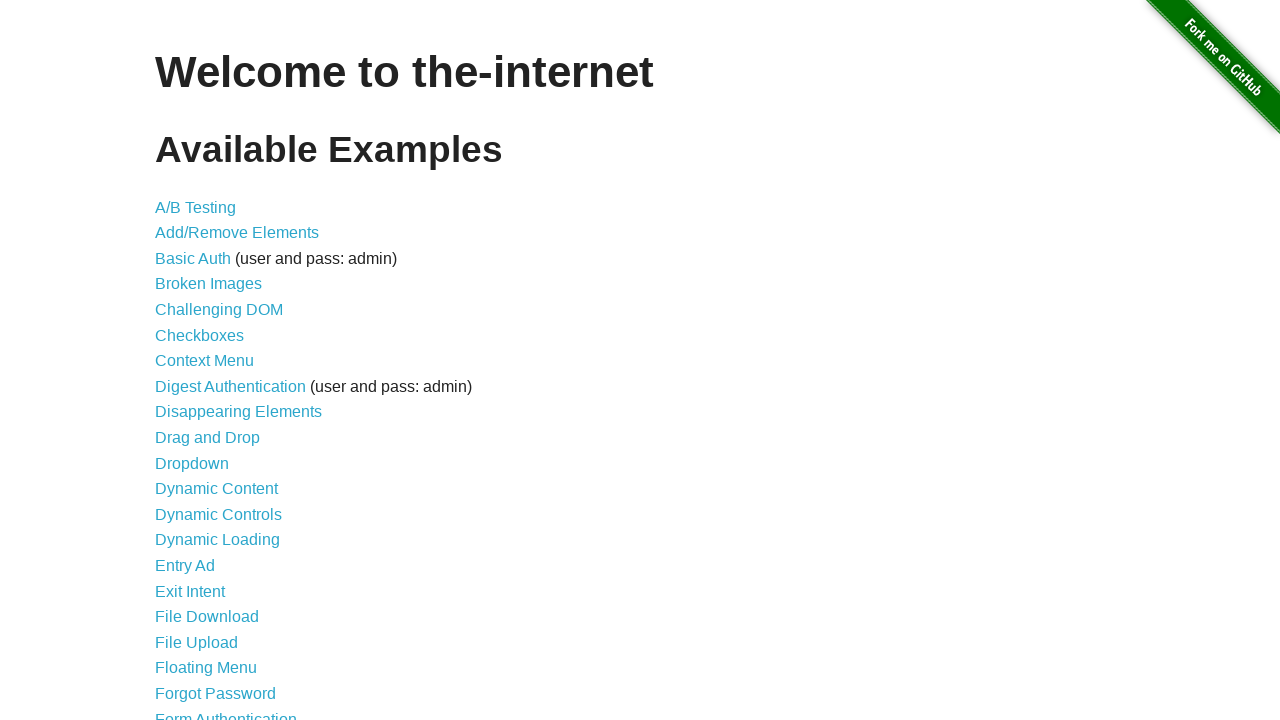